Tests a registration form by filling in first name, last name, and email fields, then submitting and verifying the success message

Starting URL: http://suninjuly.github.io/registration1.html

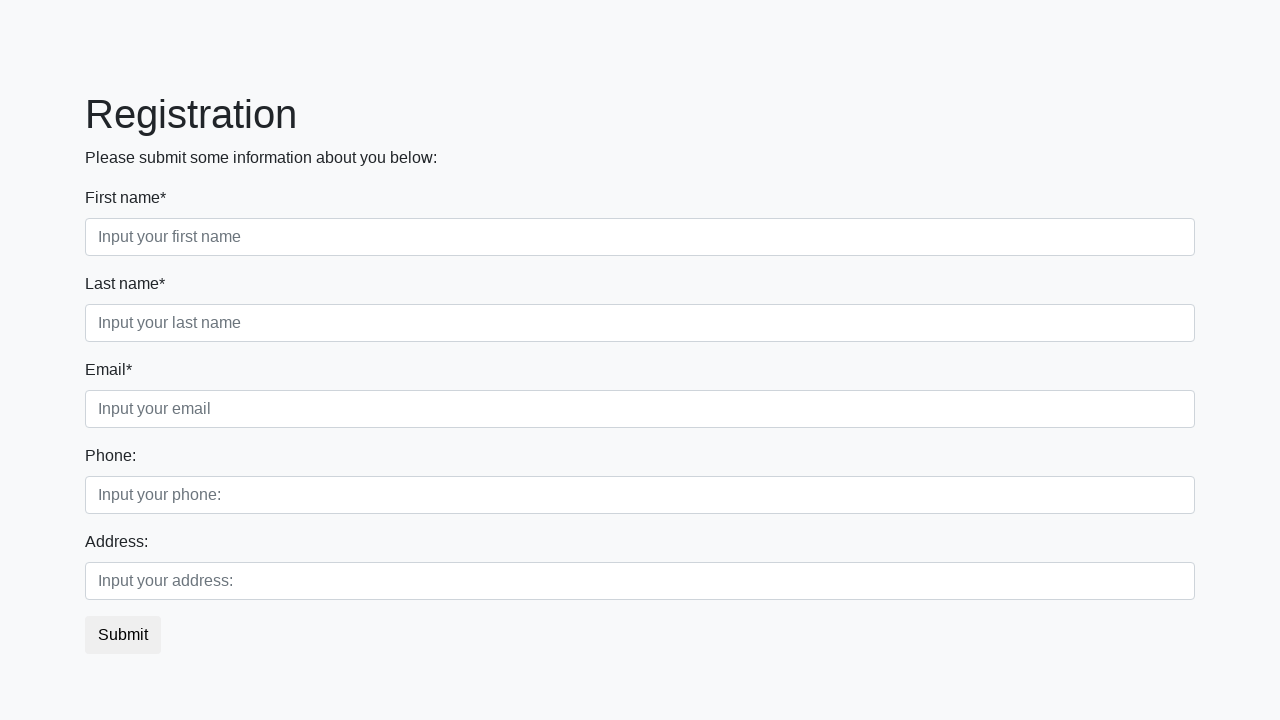

Filled first name field with 'Feodor' on input.form-control.first[required]
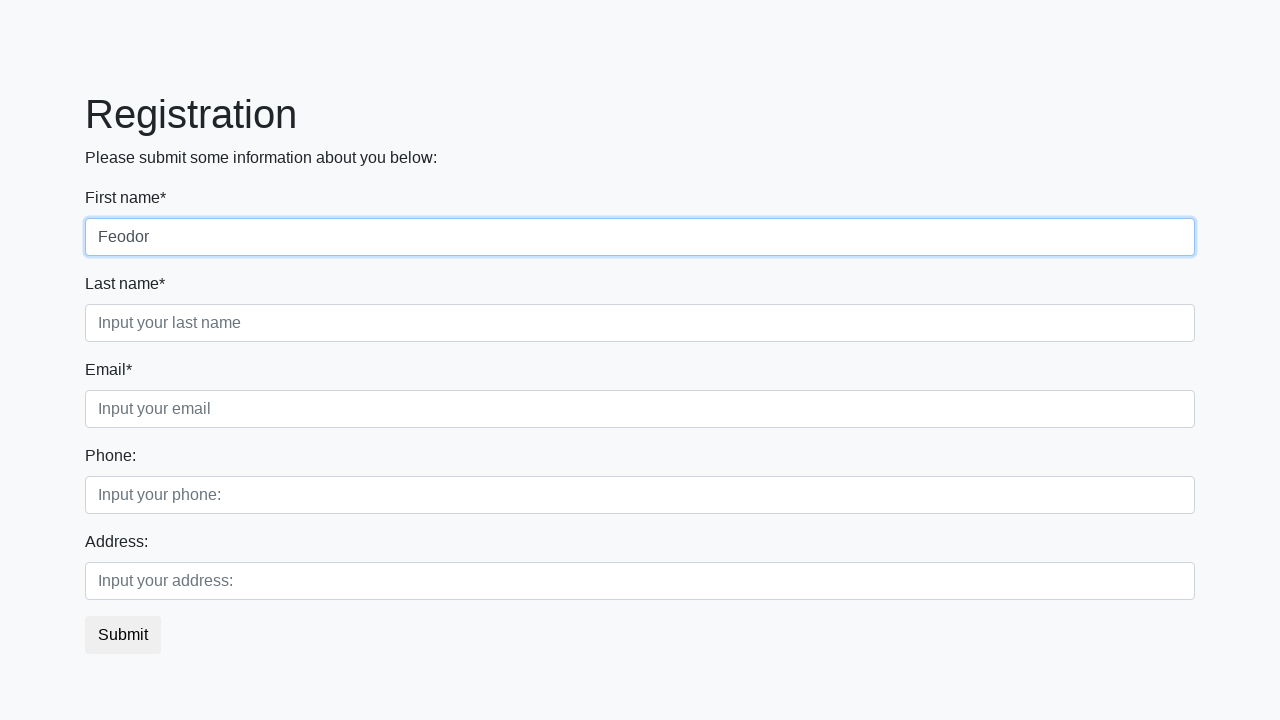

Filled last name field with 'Shel' on input.form-control.second[required]
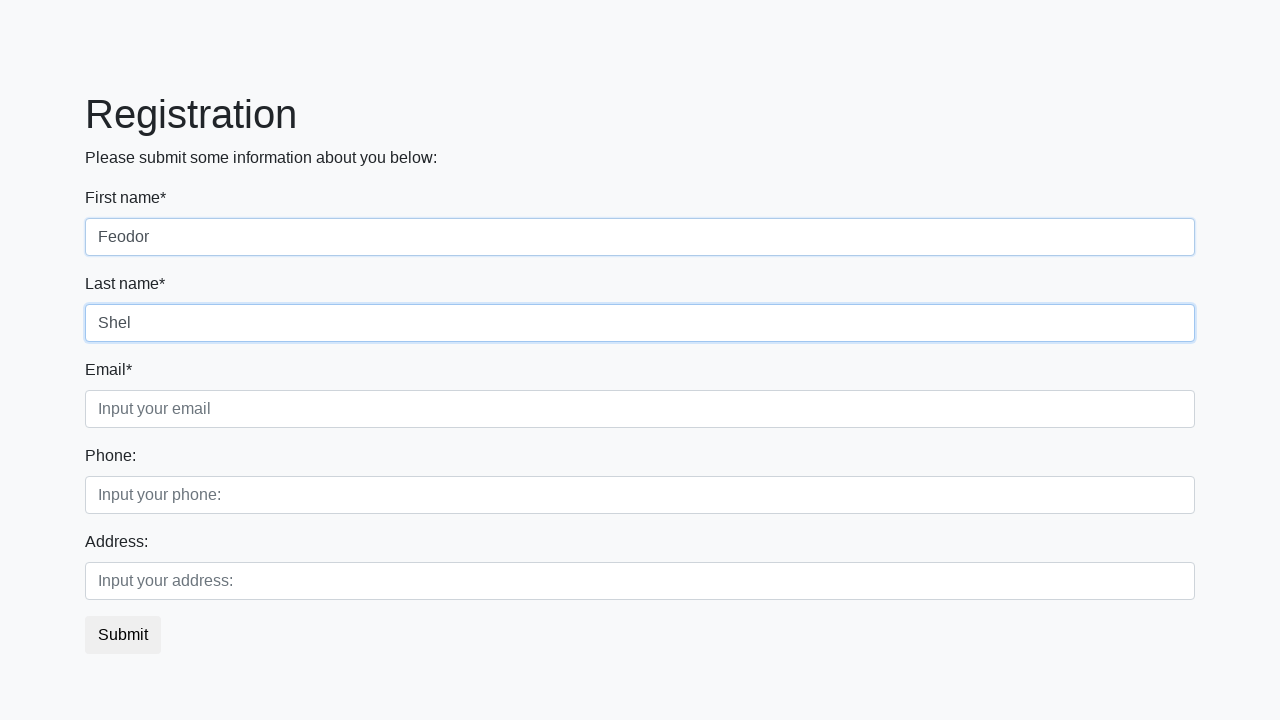

Filled email field with 'usualemail@mail.com' on input.form-control.third[required]
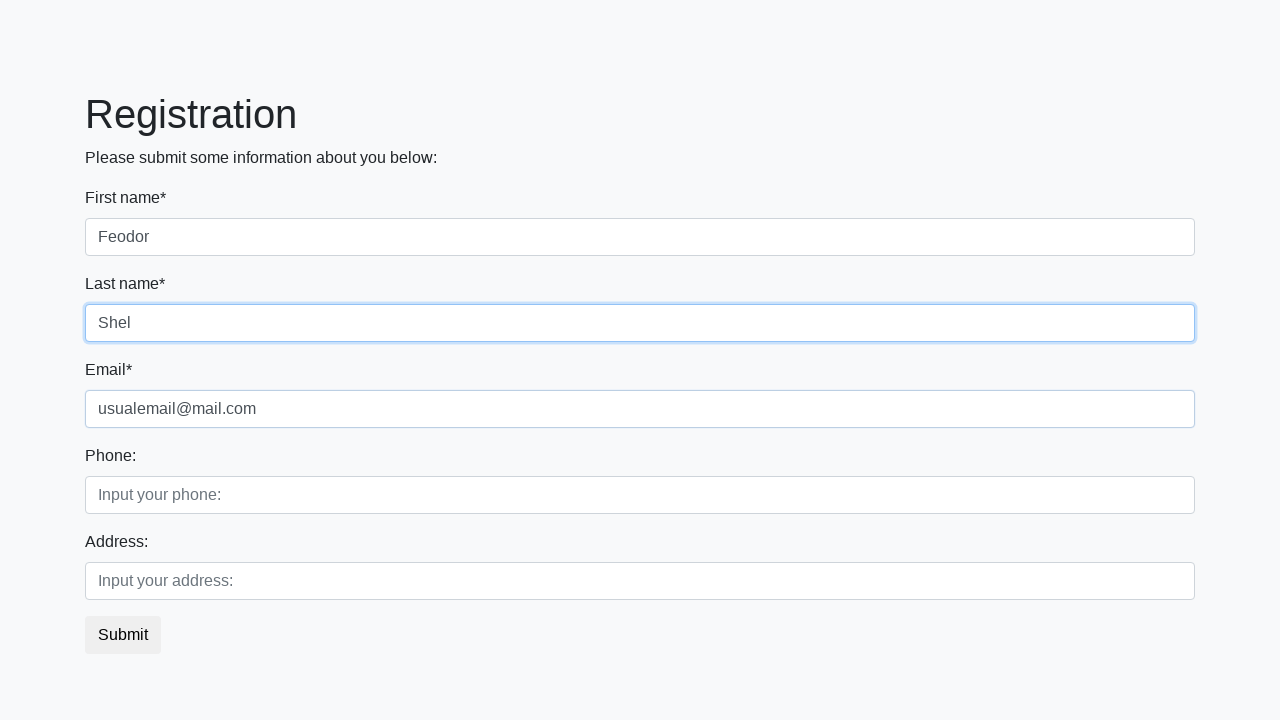

Clicked submit button at (123, 635) on button.btn.btn-default
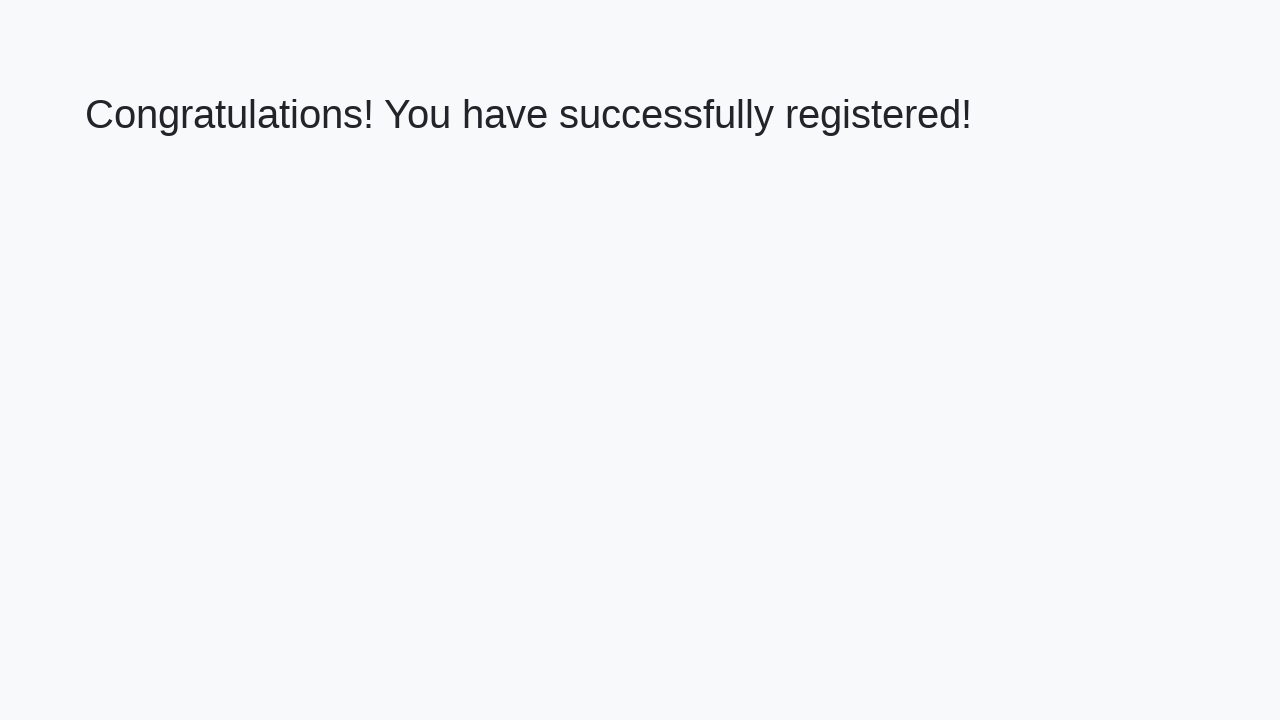

Success message h1 element loaded
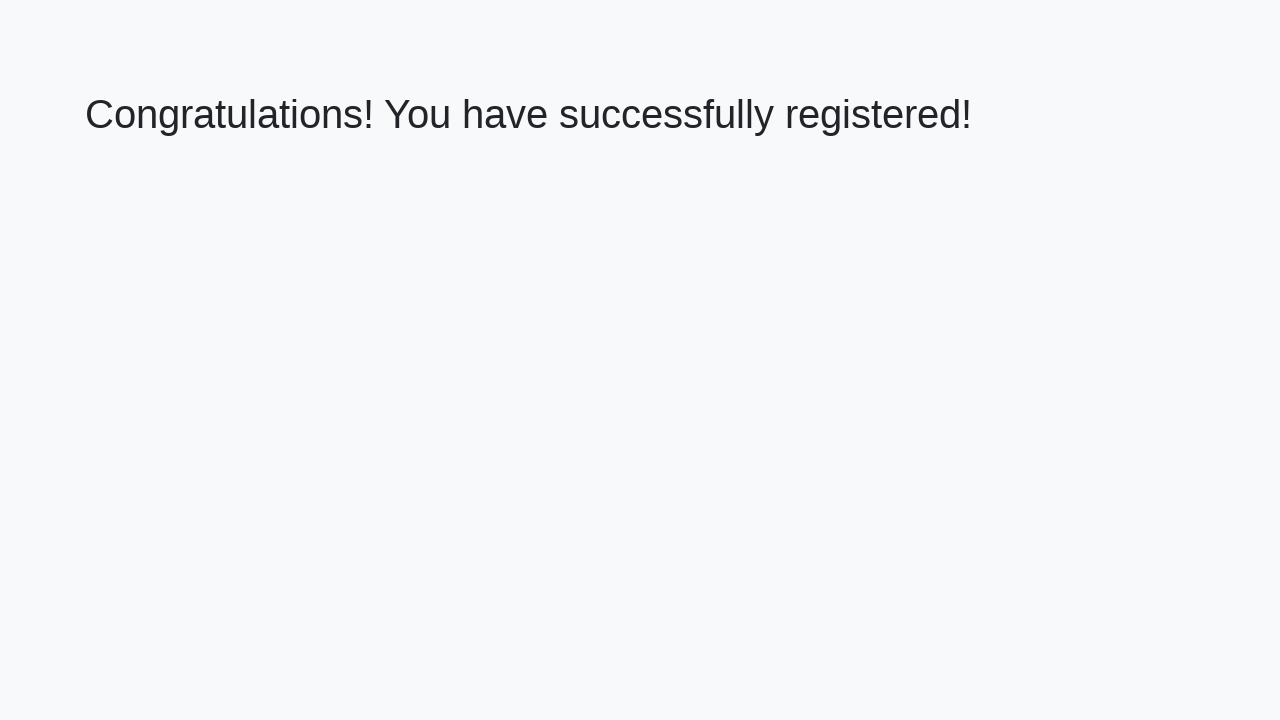

Retrieved success message text
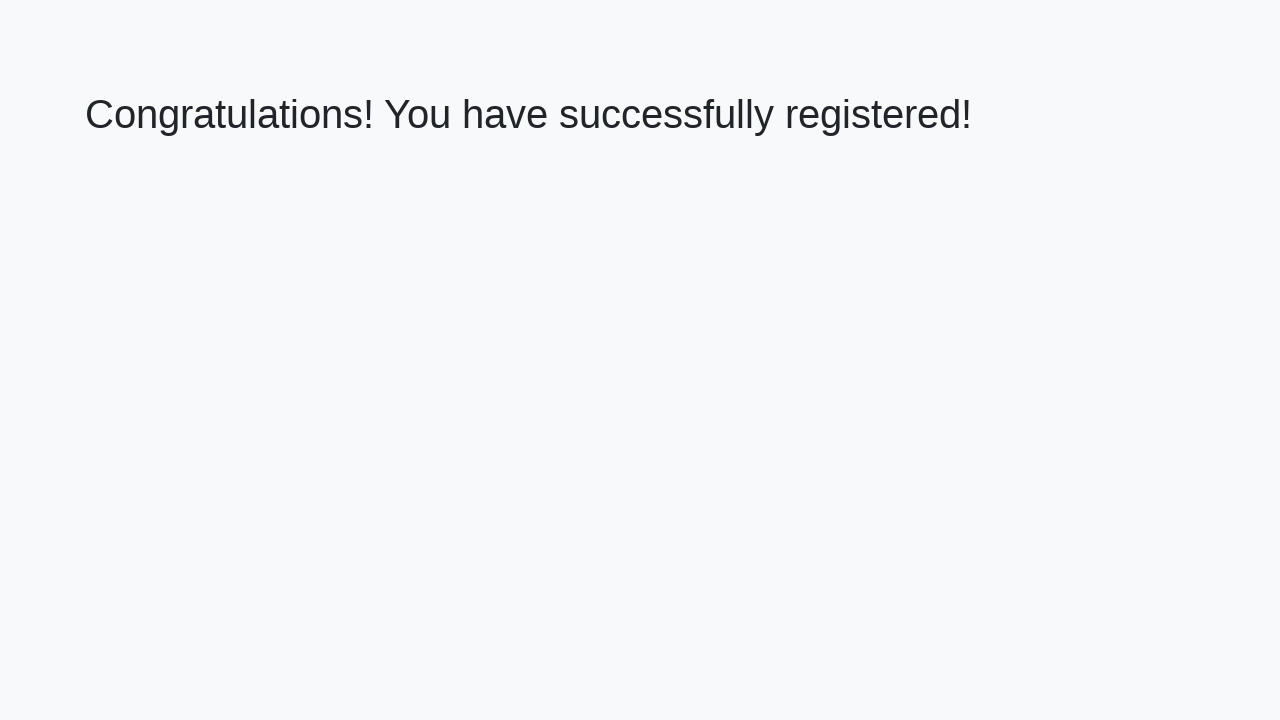

Verified success message matches expected text
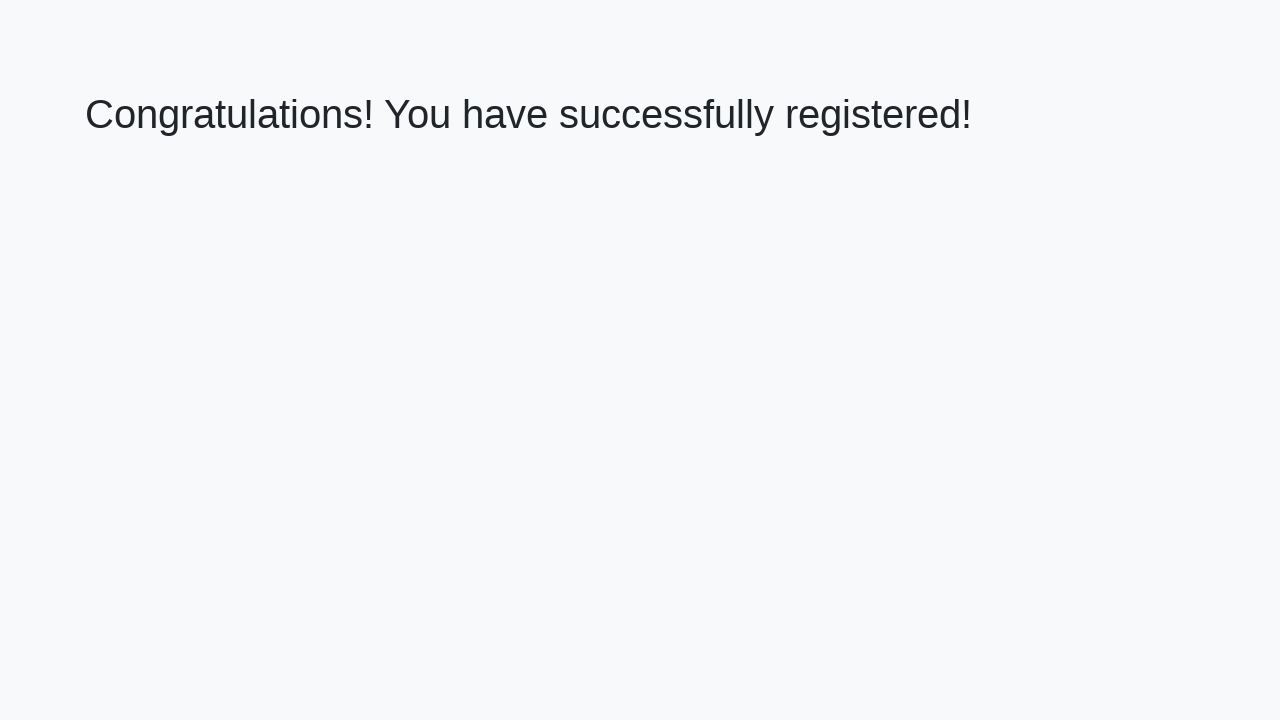

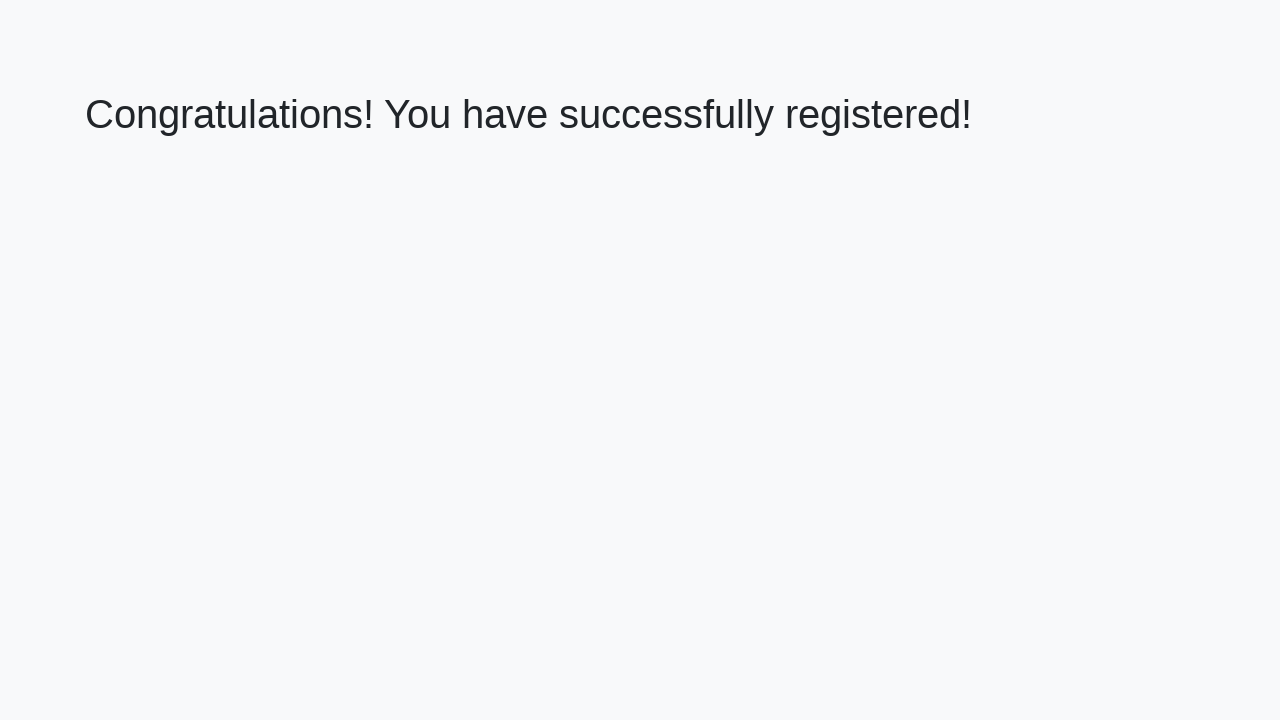